Tests Python.org search functionality by entering "pycon" in the search box, submitting the search, and verifying results are returned

Starting URL: http://www.python.org

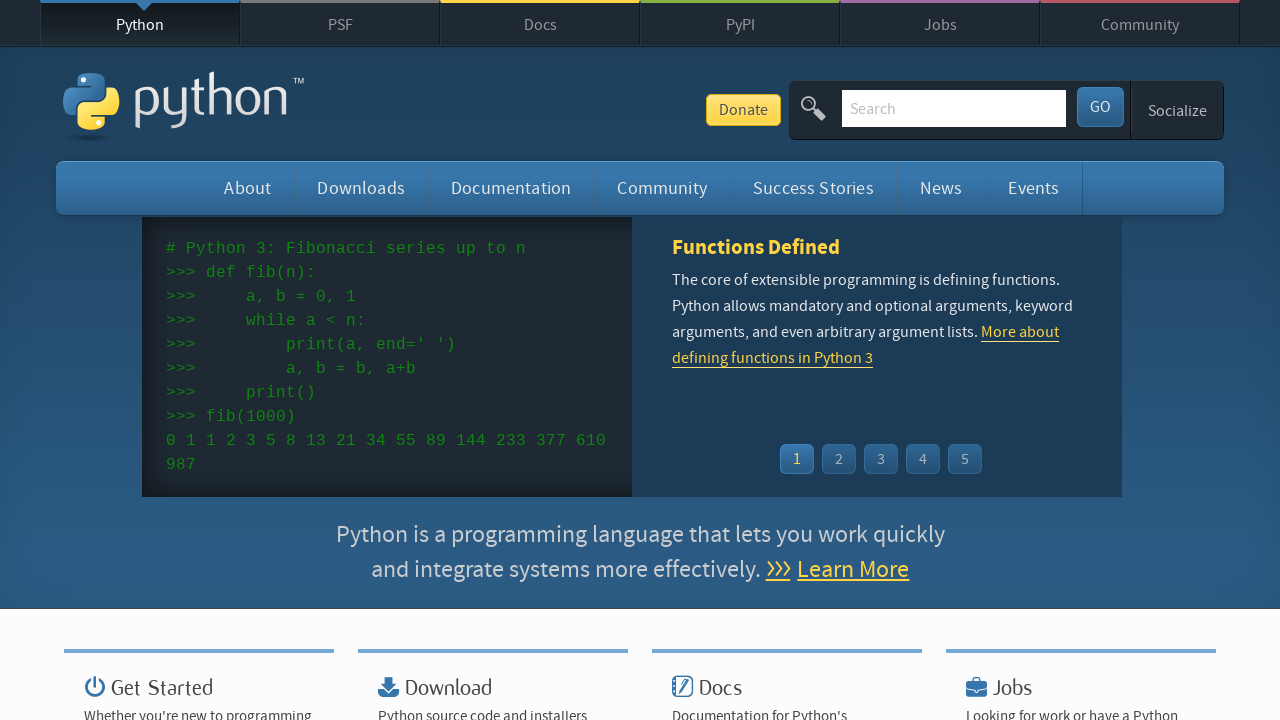

Cleared search input field on input[name='q']
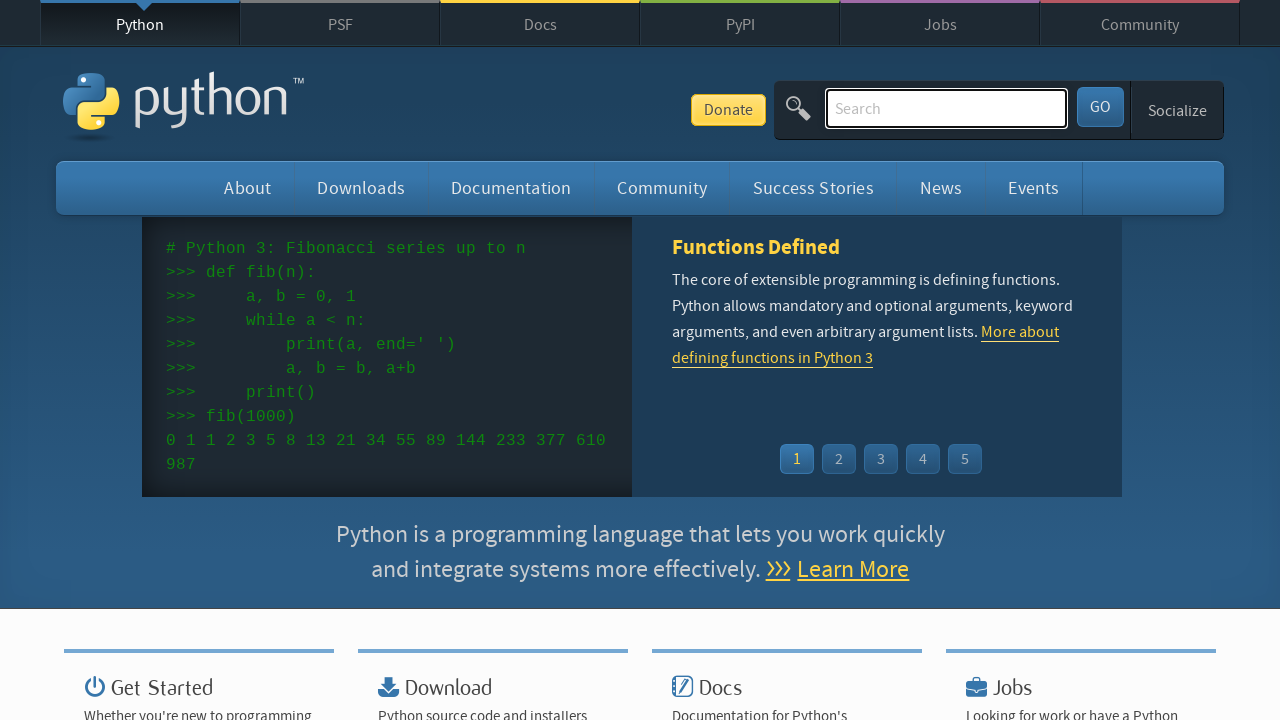

Entered 'pycon' in search field on input[name='q']
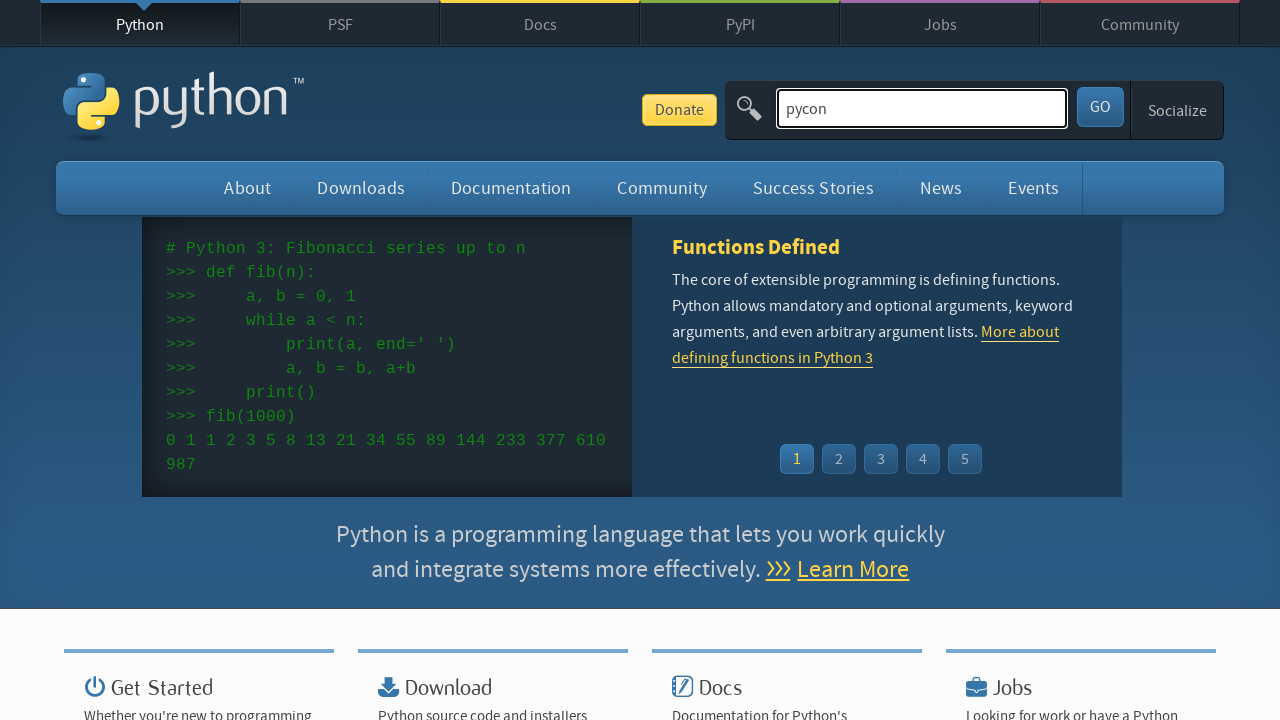

Submitted search by pressing Enter on input[name='q']
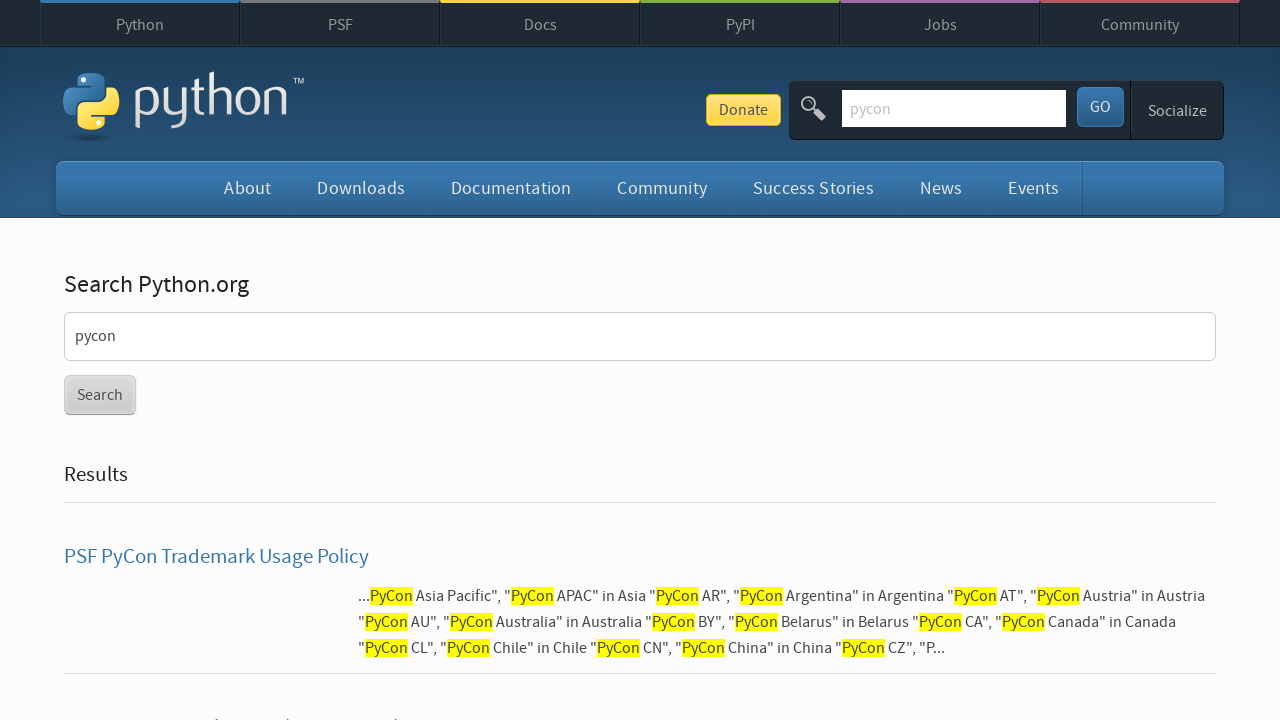

Search results loaded and network idle
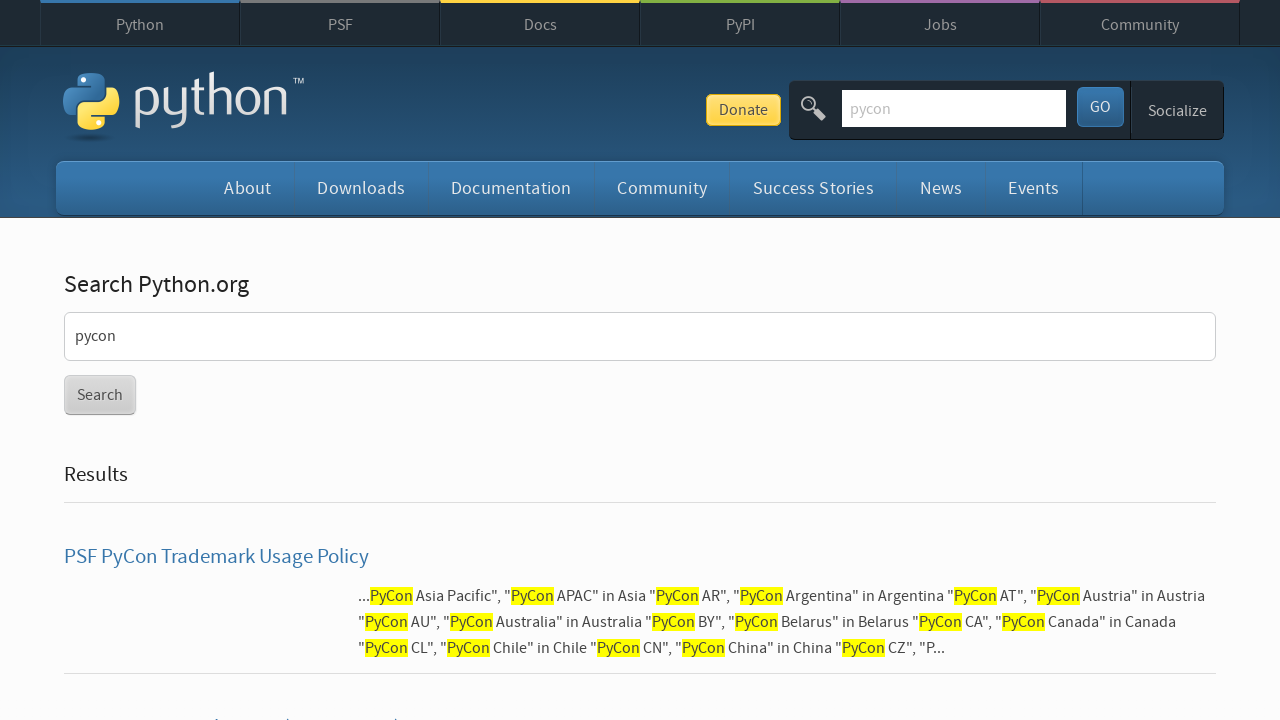

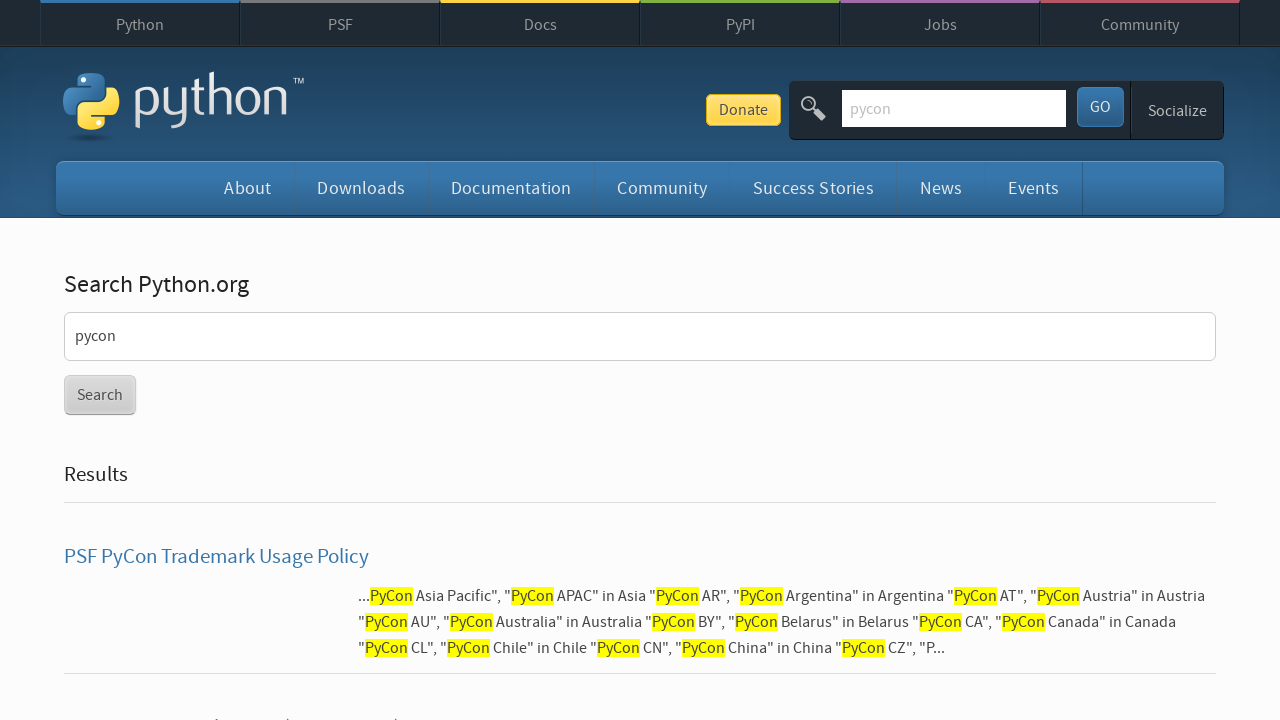